Tests the e-commerce checkout flow by selecting a product, adding it to cart, filling shipping details, and completing the order

Starting URL: https://danube-web.shop/

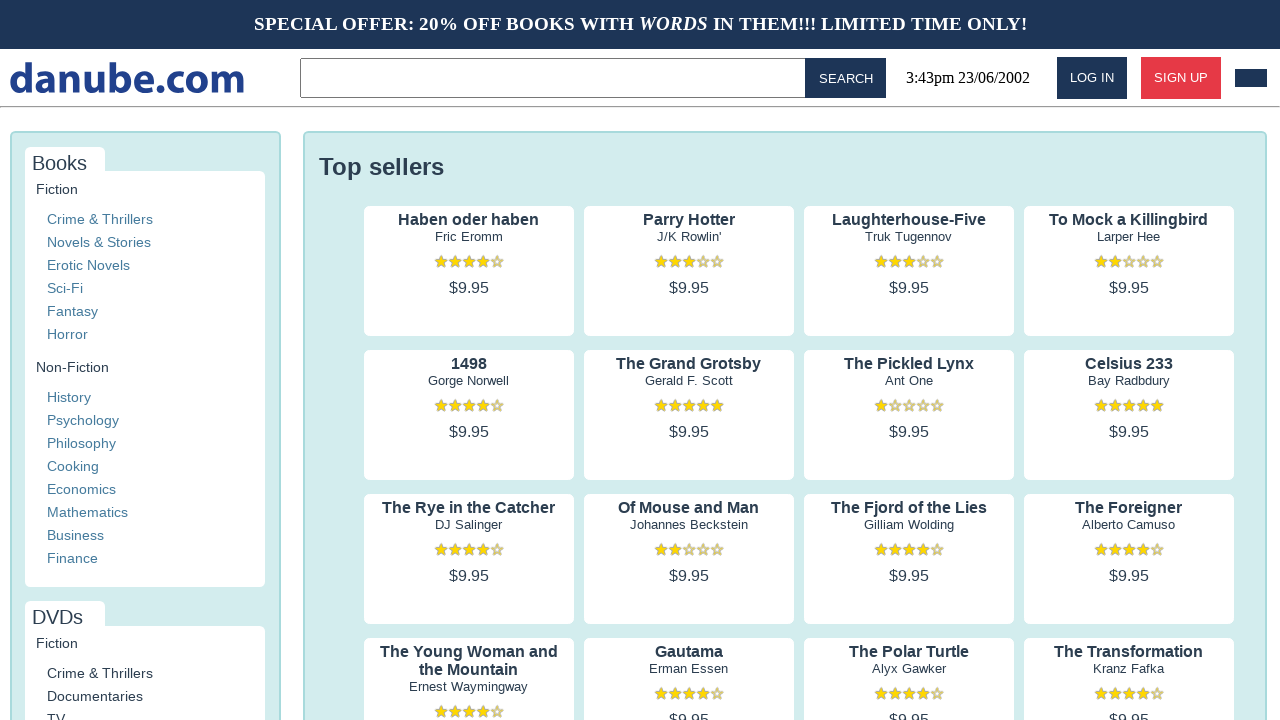

Clicked on product 'Haben oder haben' at (469, 220) on text=Haben oder haben
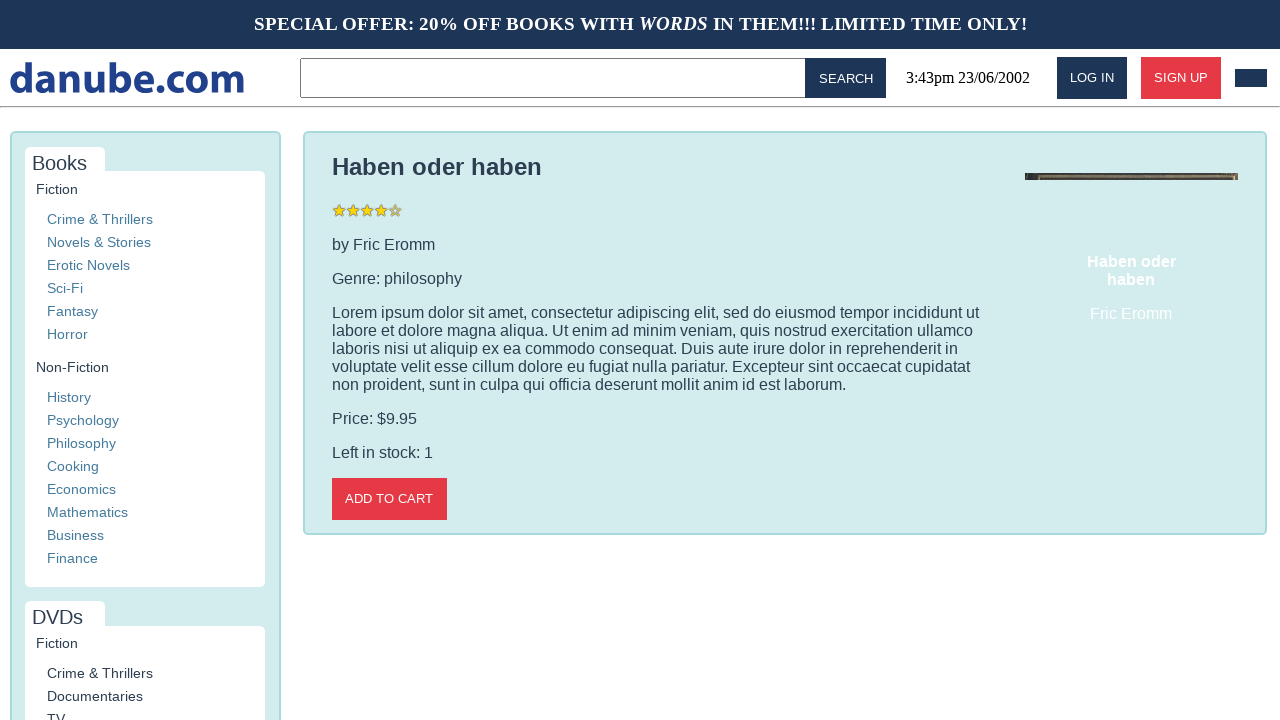

Clicked 'add to cart' button at (389, 499) on text=add to cart
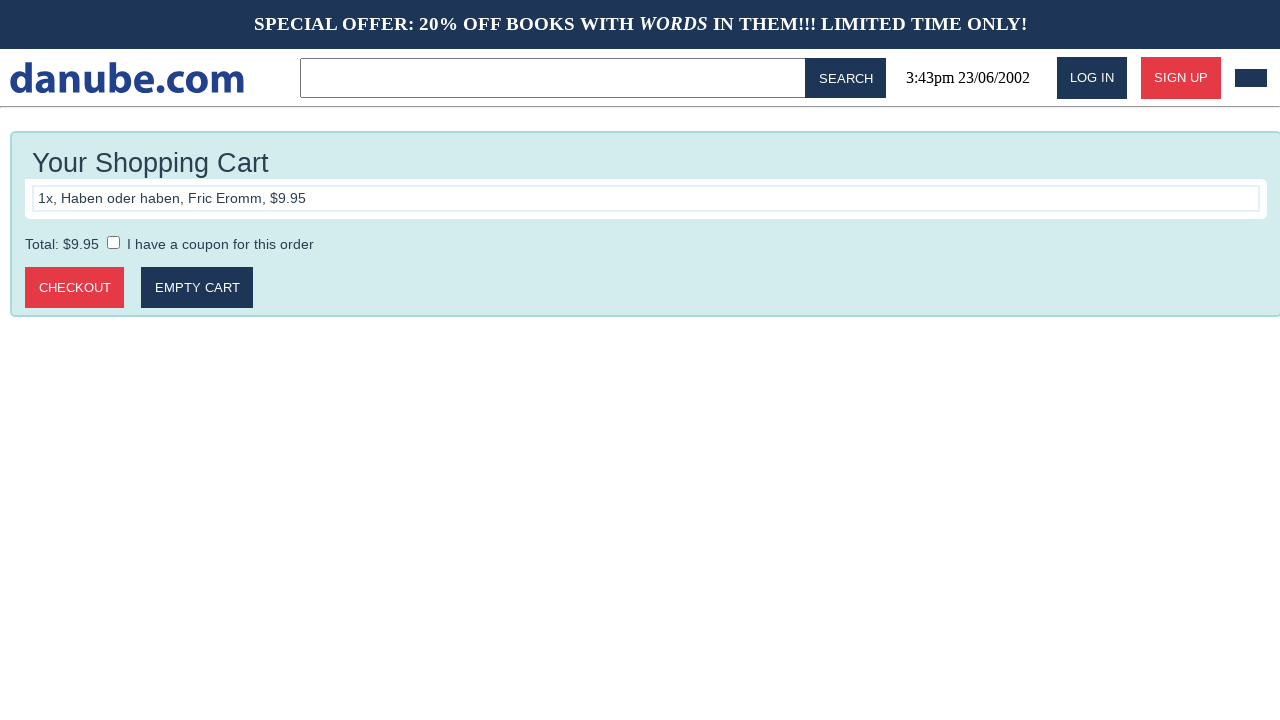

Verified product was added to cart
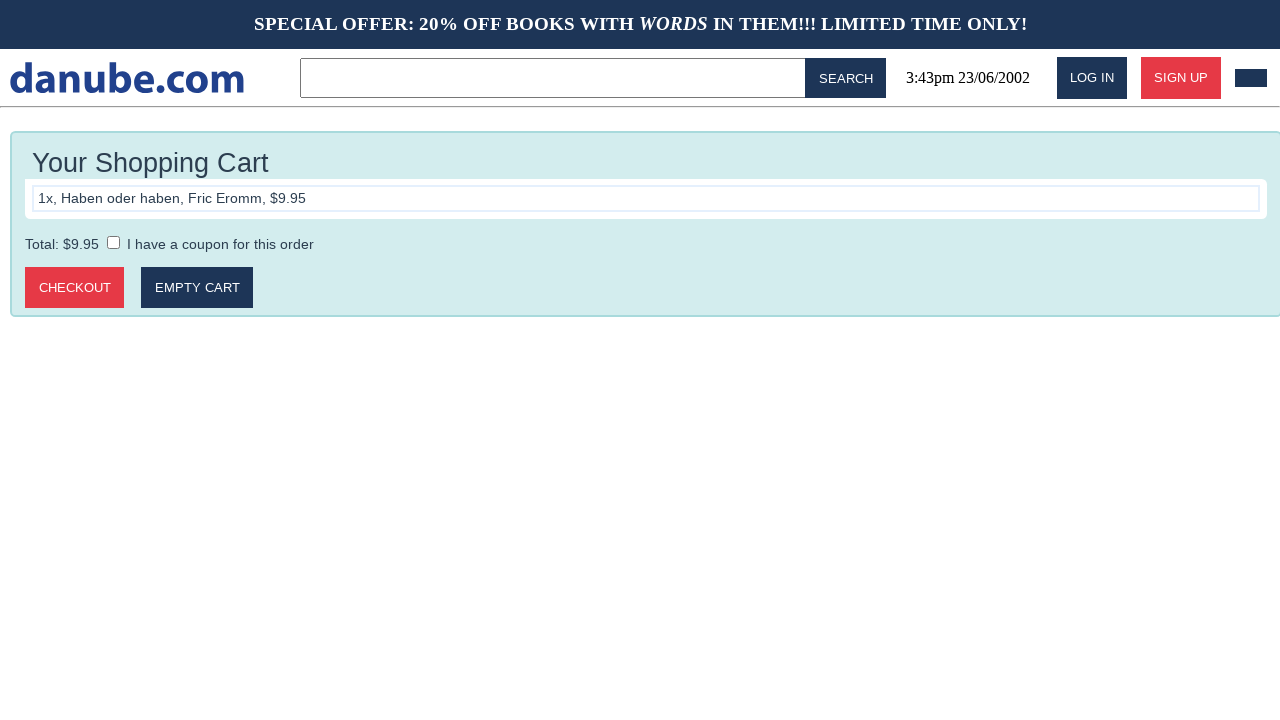

Clicked 'Checkout' button at (75, 288) on text=Checkout
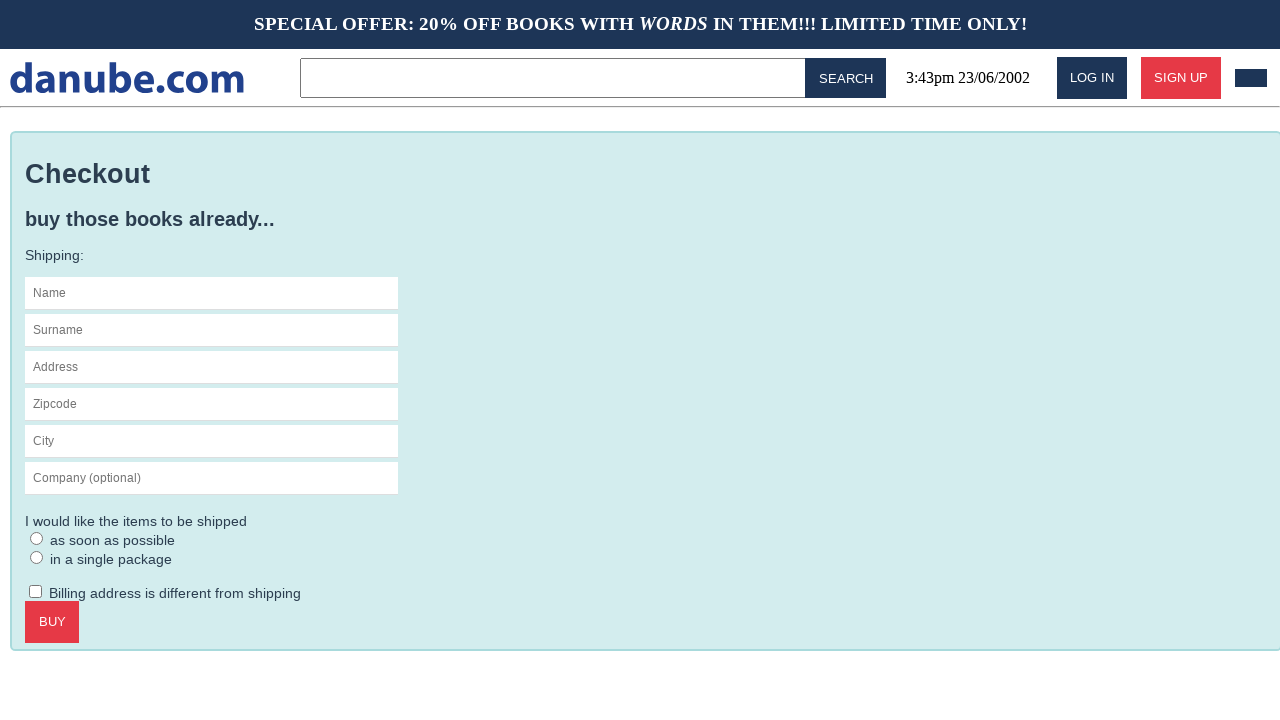

Filled name field with 'Maria Rodriguez' on #s-name
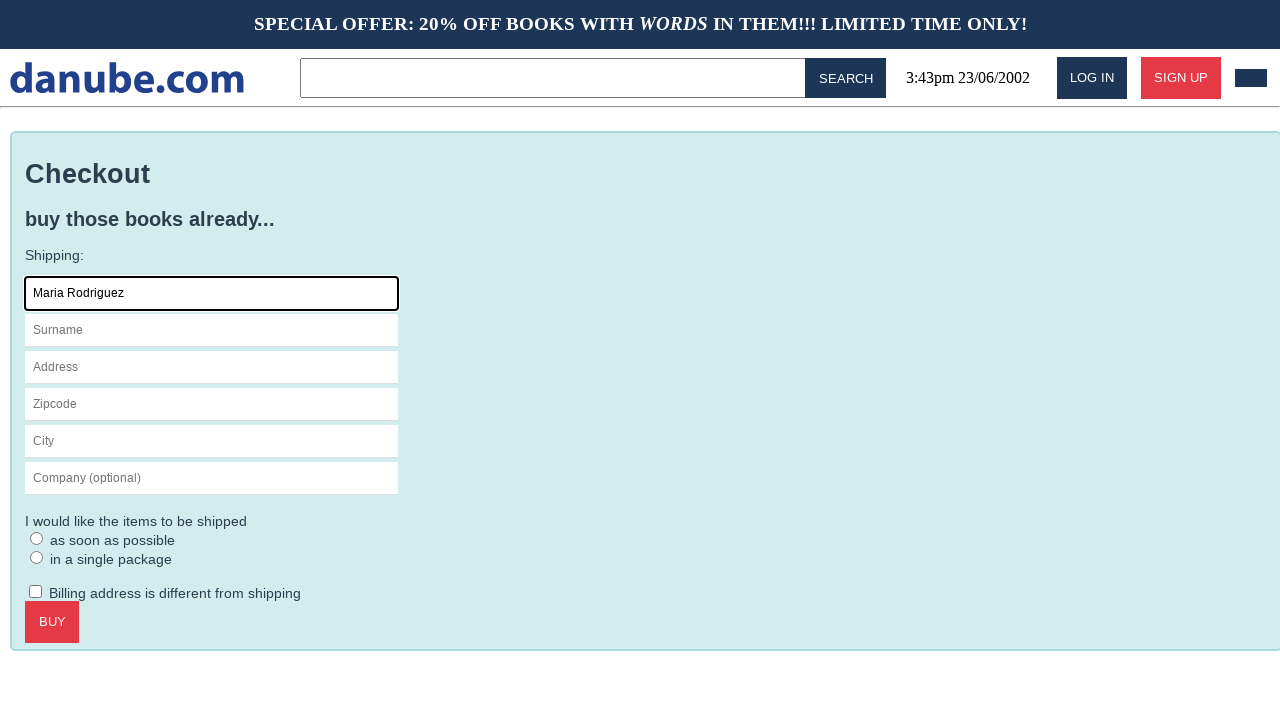

Filled surname field with 'Rodriguez' on [placeholder="Surname"]
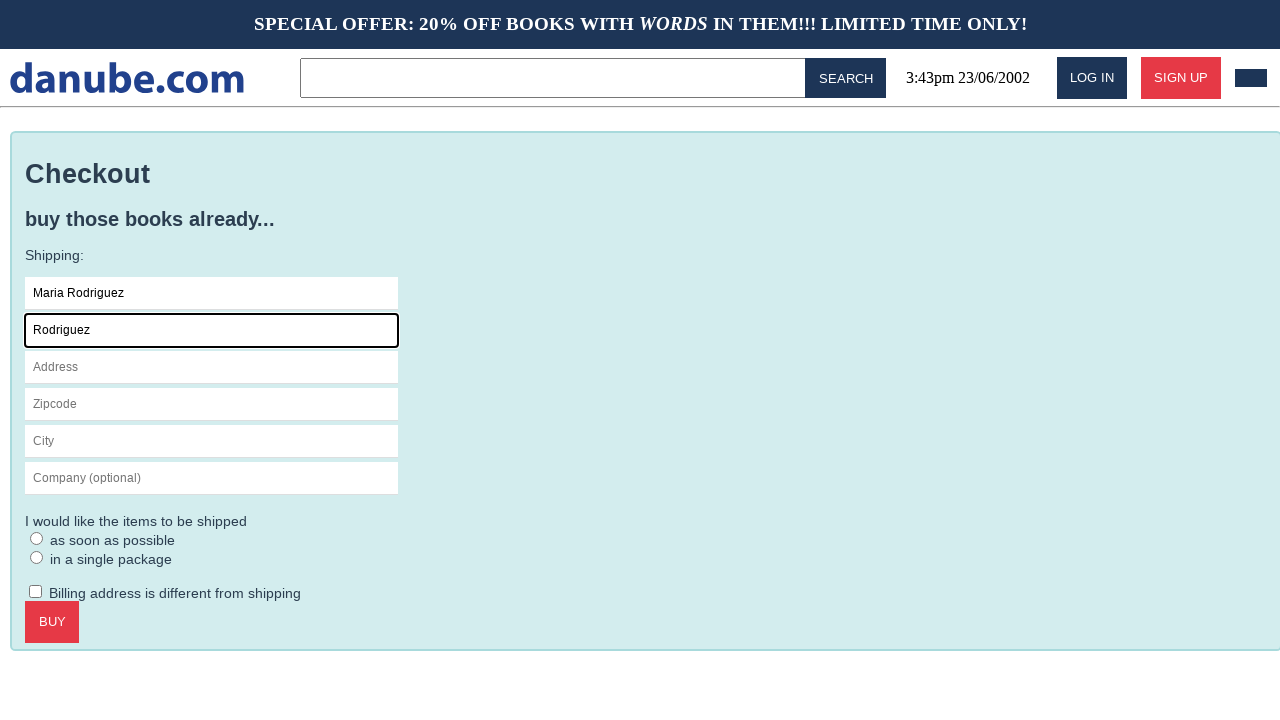

Filled address field with '123 Oak Street, Apt 4B' on #s-address
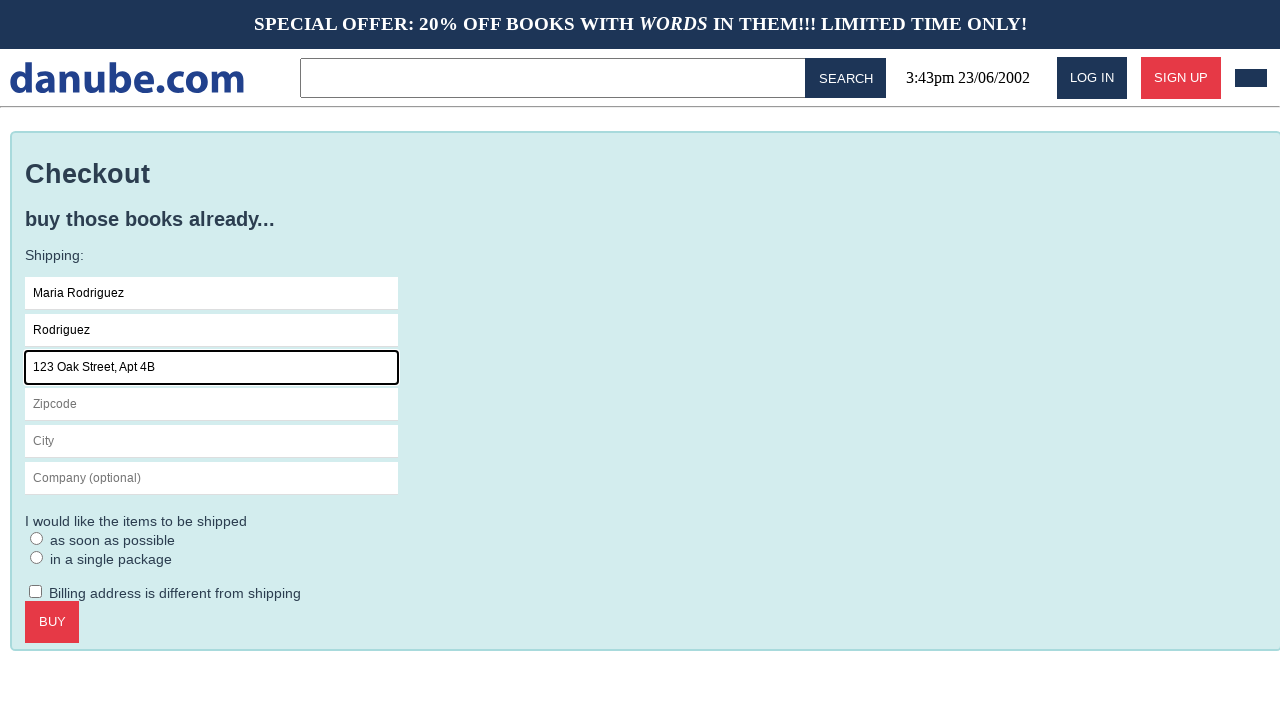

Filled zipcode field with '94102' on #s-zipcode
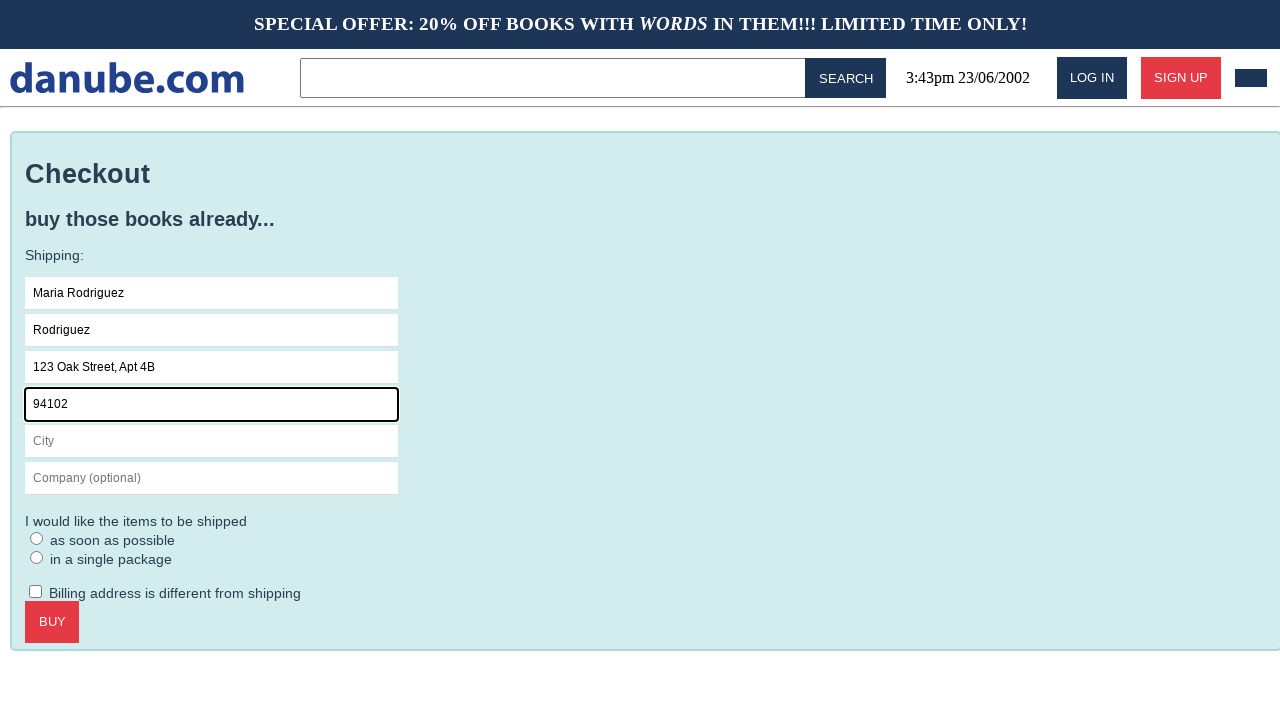

Filled city field with 'San Francisco' on #s-city
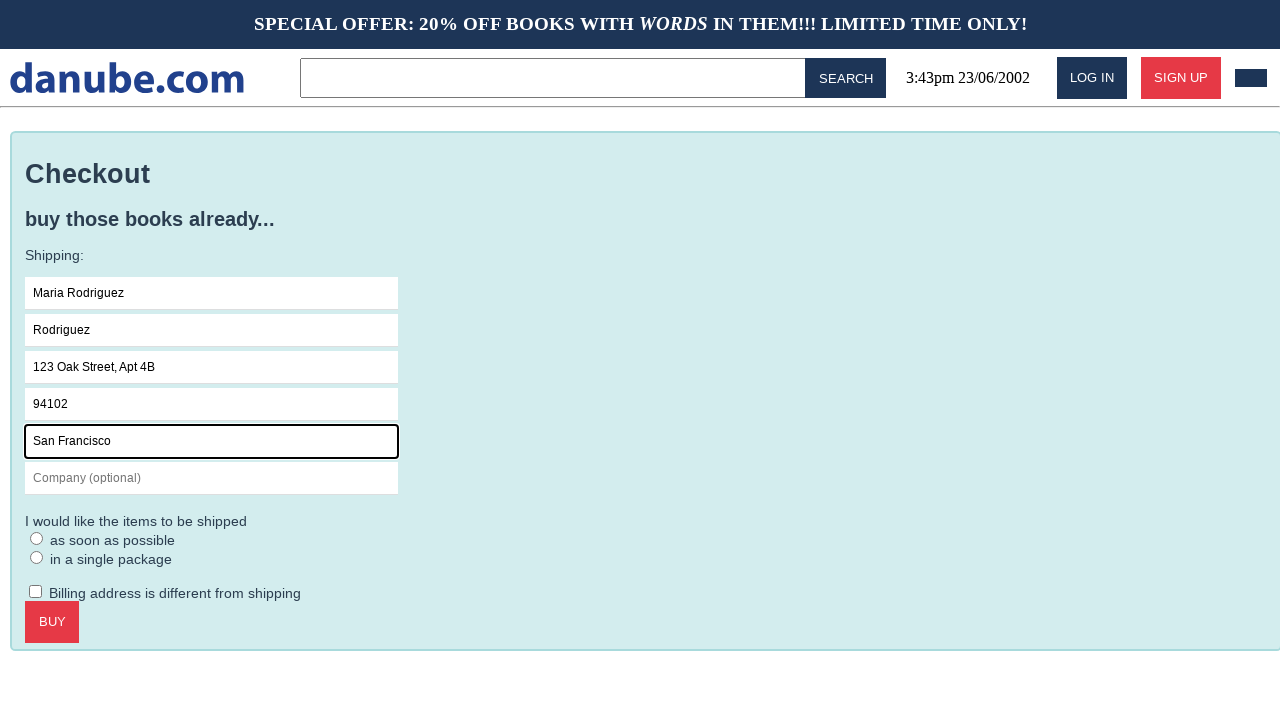

Filled company field with 'TechCorp Inc' on [placeholder="Company (optional)"]
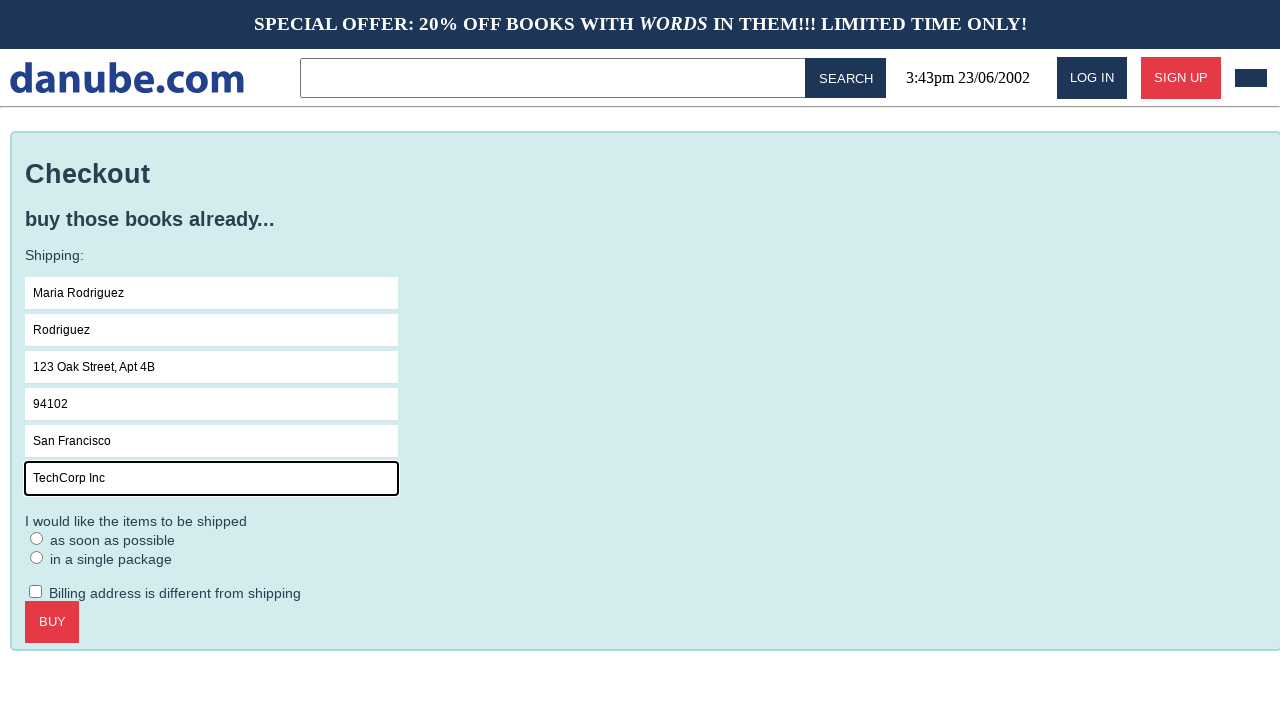

Selected ASAP delivery option at (37, 538) on #asap
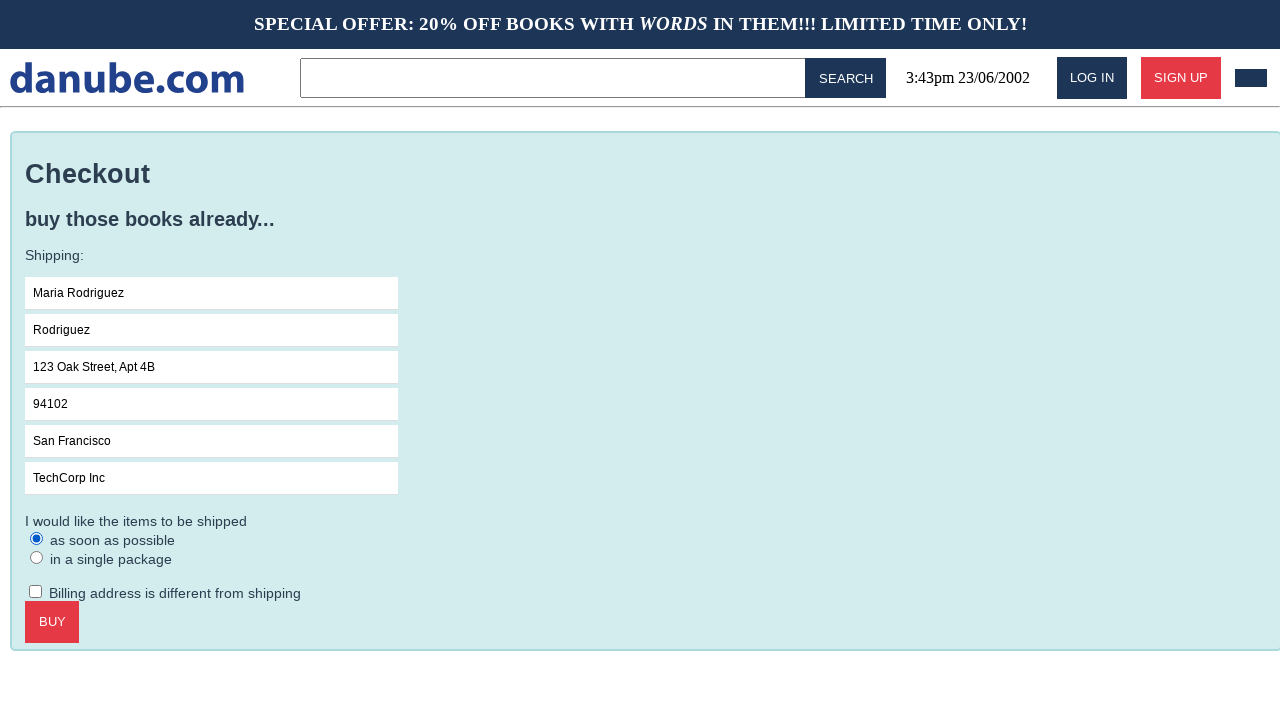

Clicked submit button to complete order at (52, 622) on xpath=//*[@id="app-content"]/div/div/button
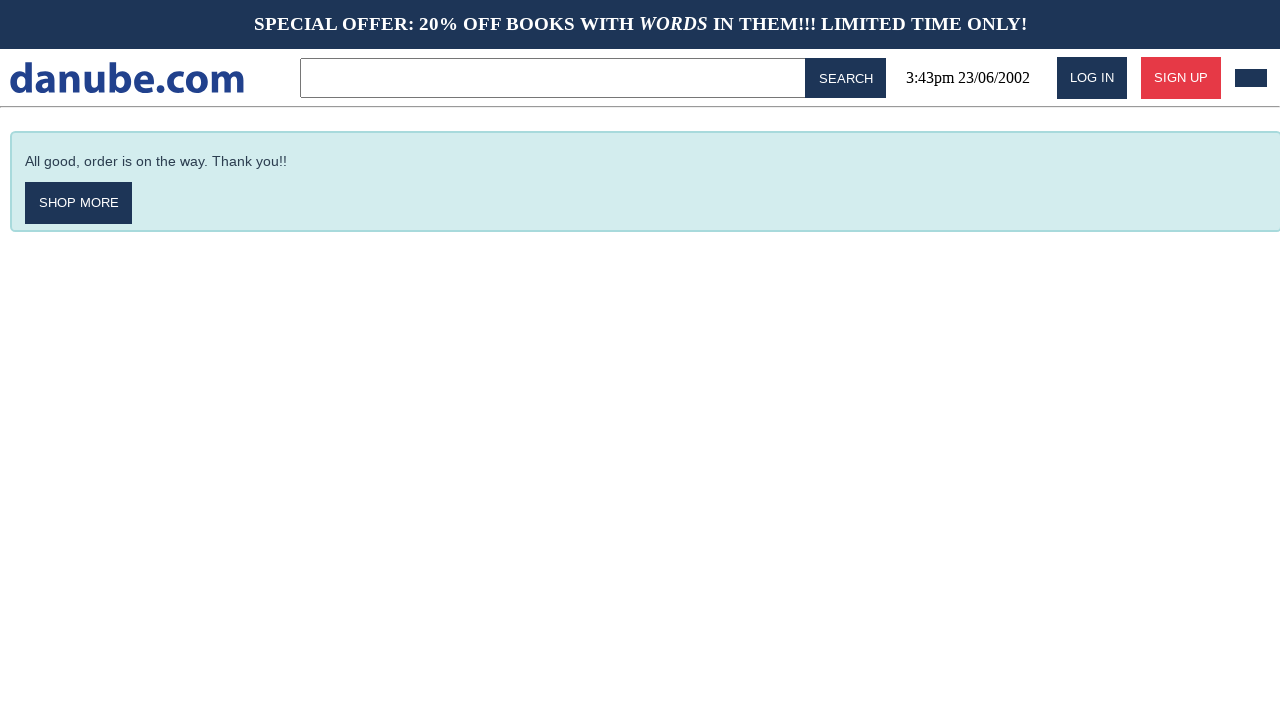

Order confirmation page loaded successfully
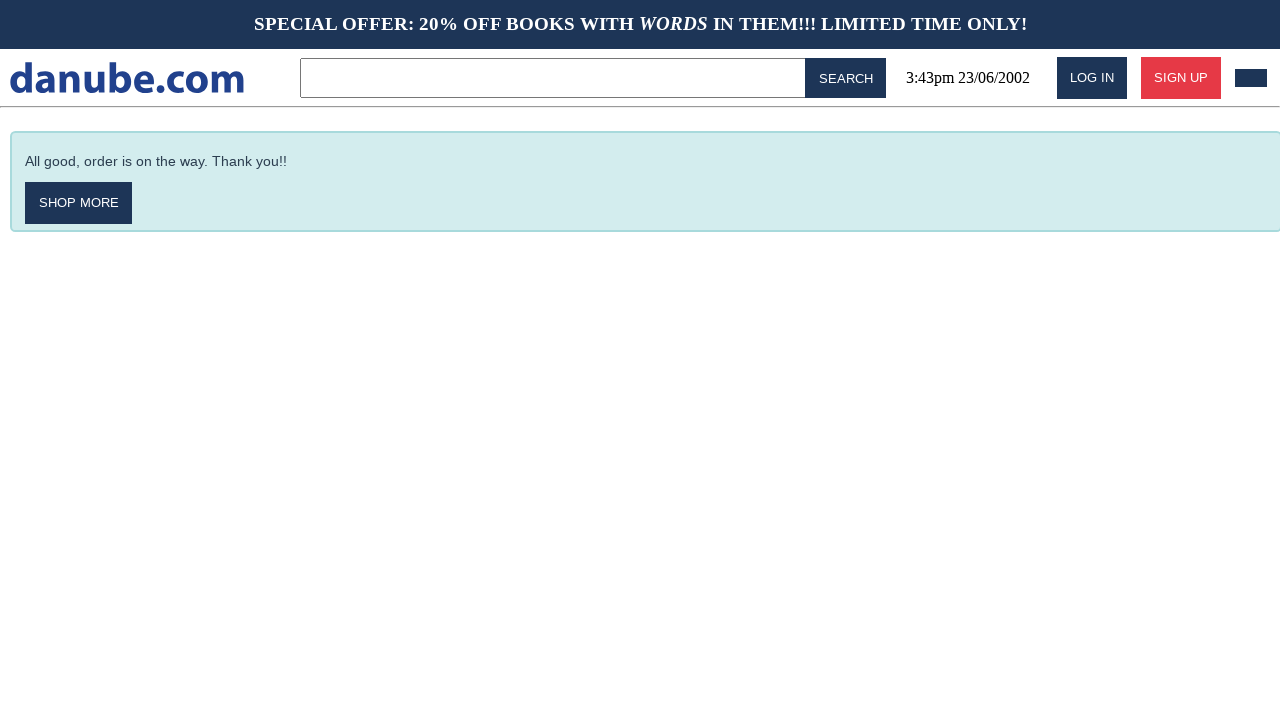

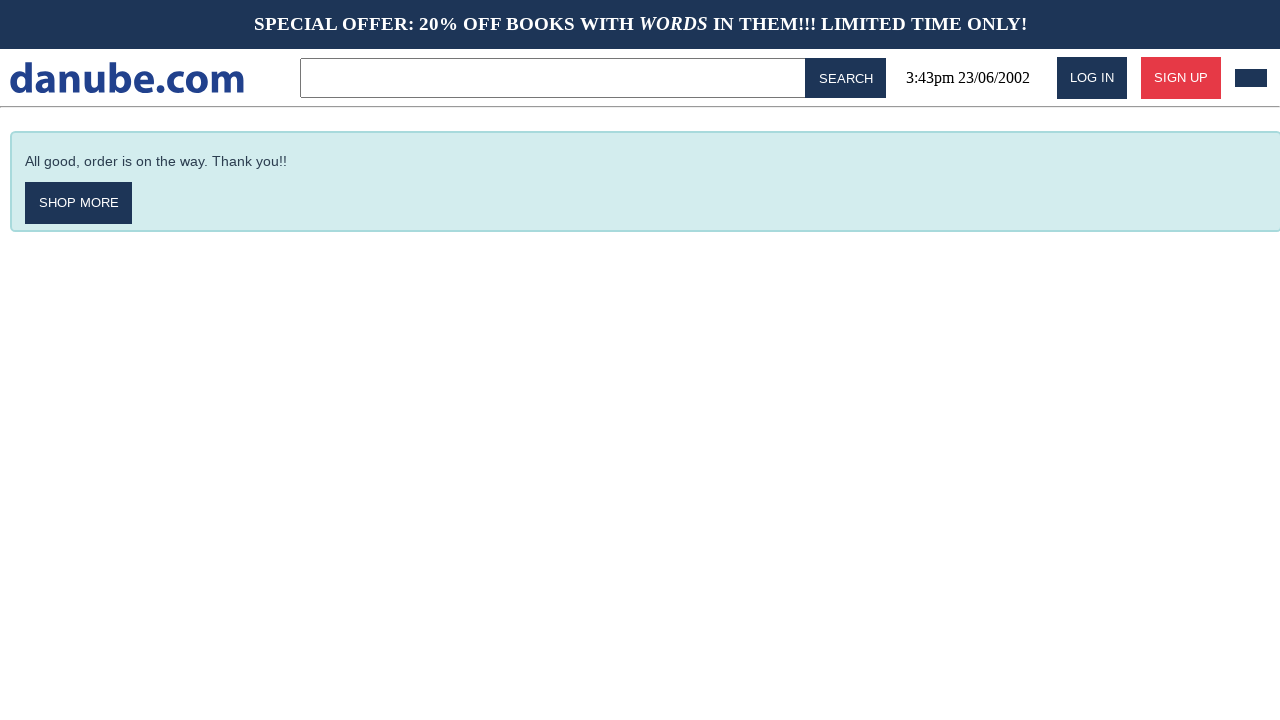